Tests drag and drop functionality on jQueryUI's droppable demo page by dragging a source element onto a target element within an iframe, then clicking an "Accept" link.

Starting URL: http://jqueryui.com/droppable/

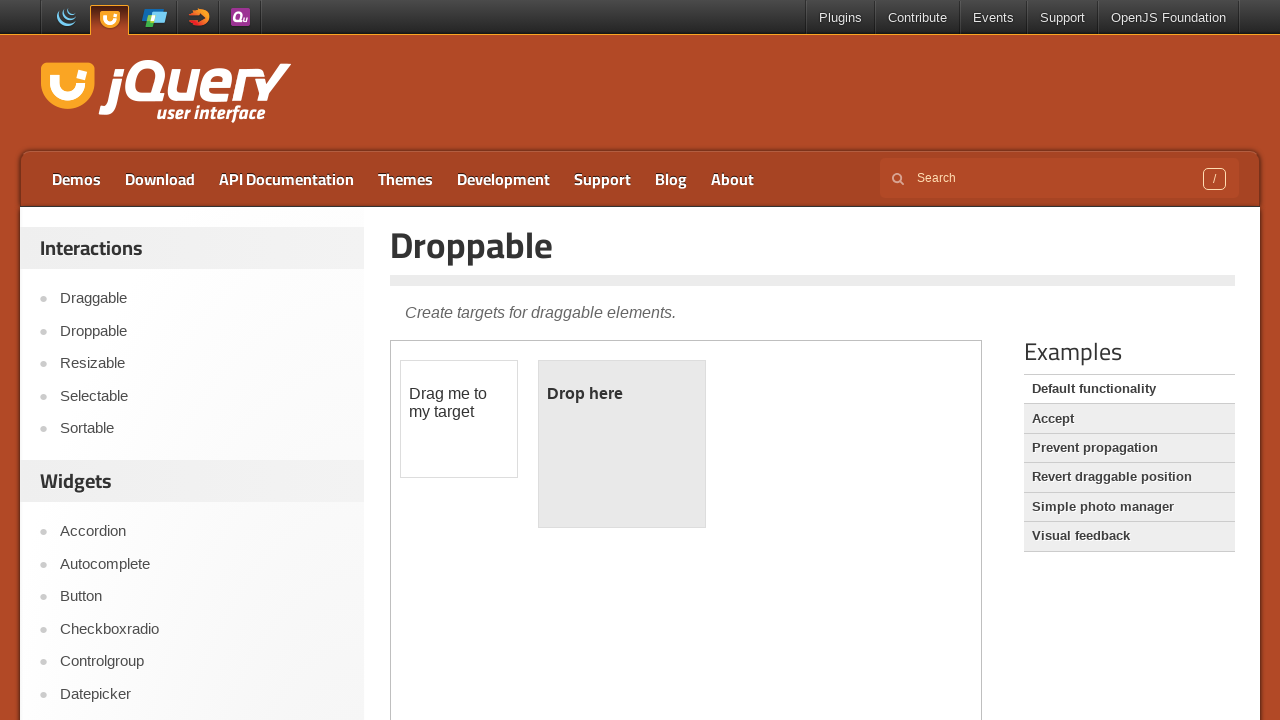

Located the demo iframe
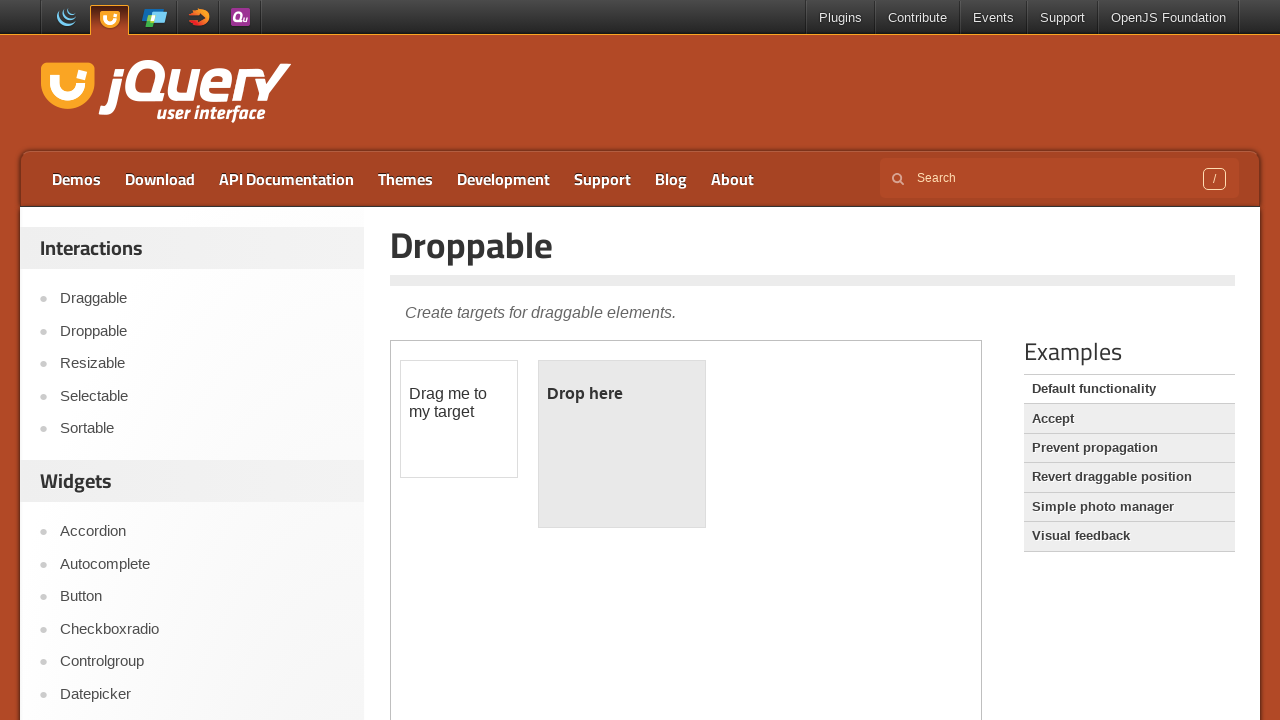

Located the draggable source element
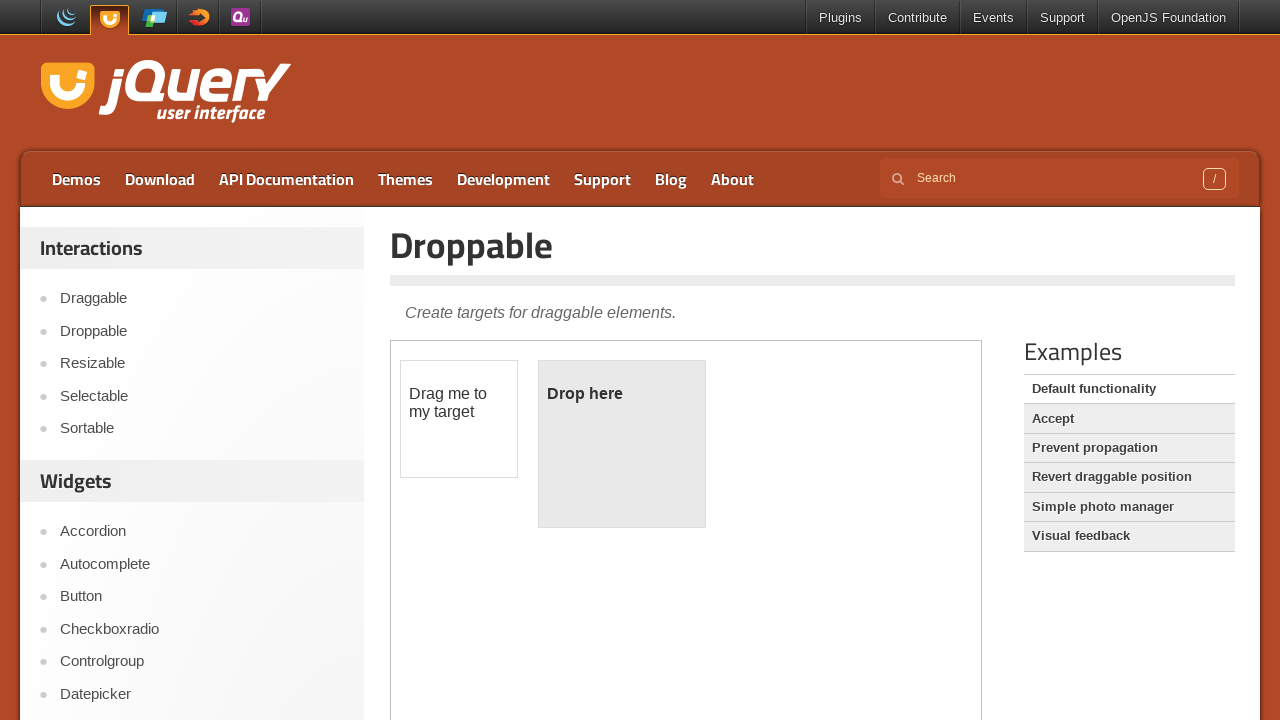

Located the droppable target element
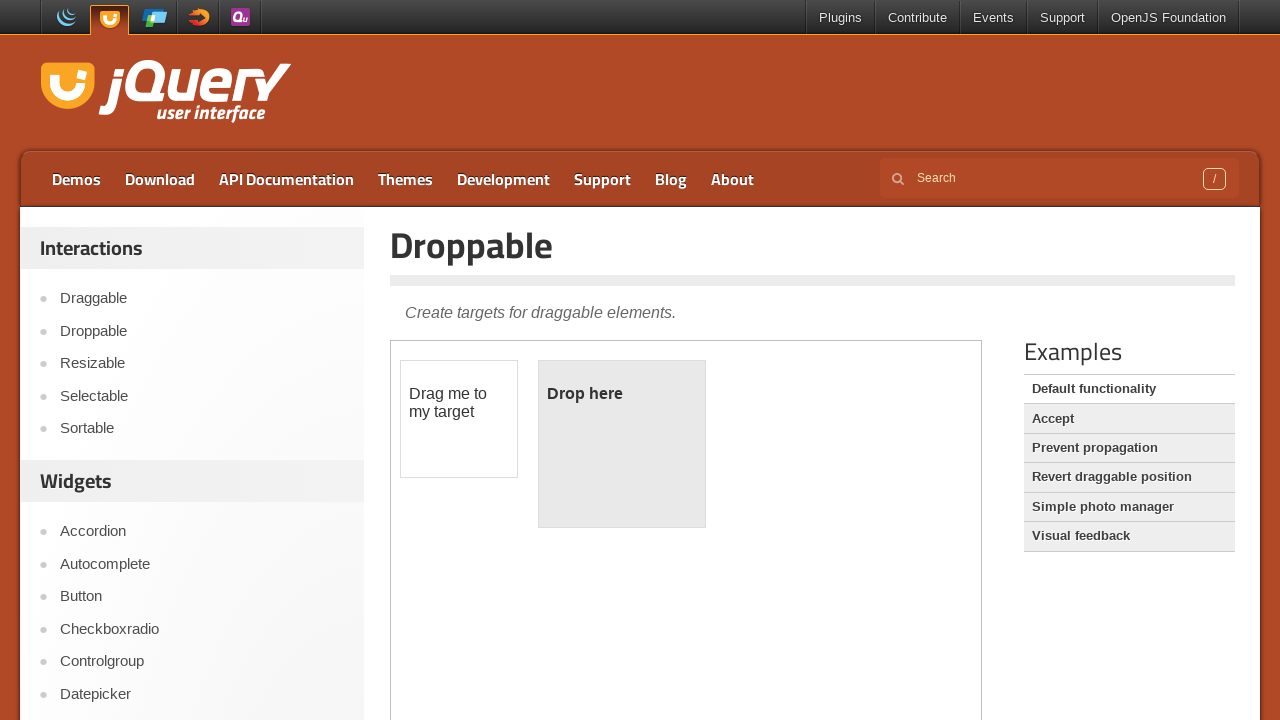

Dragged source element onto target element at (622, 444)
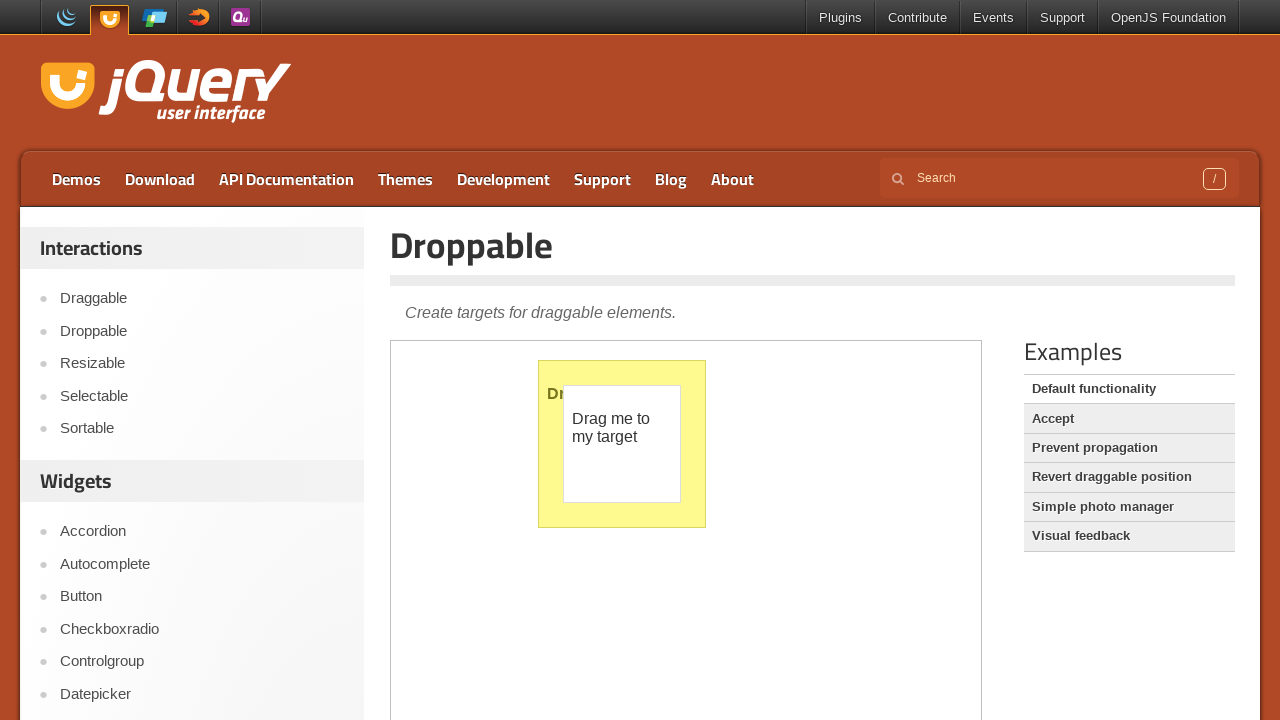

Clicked the Accept link at (1129, 419) on a:text('Accept')
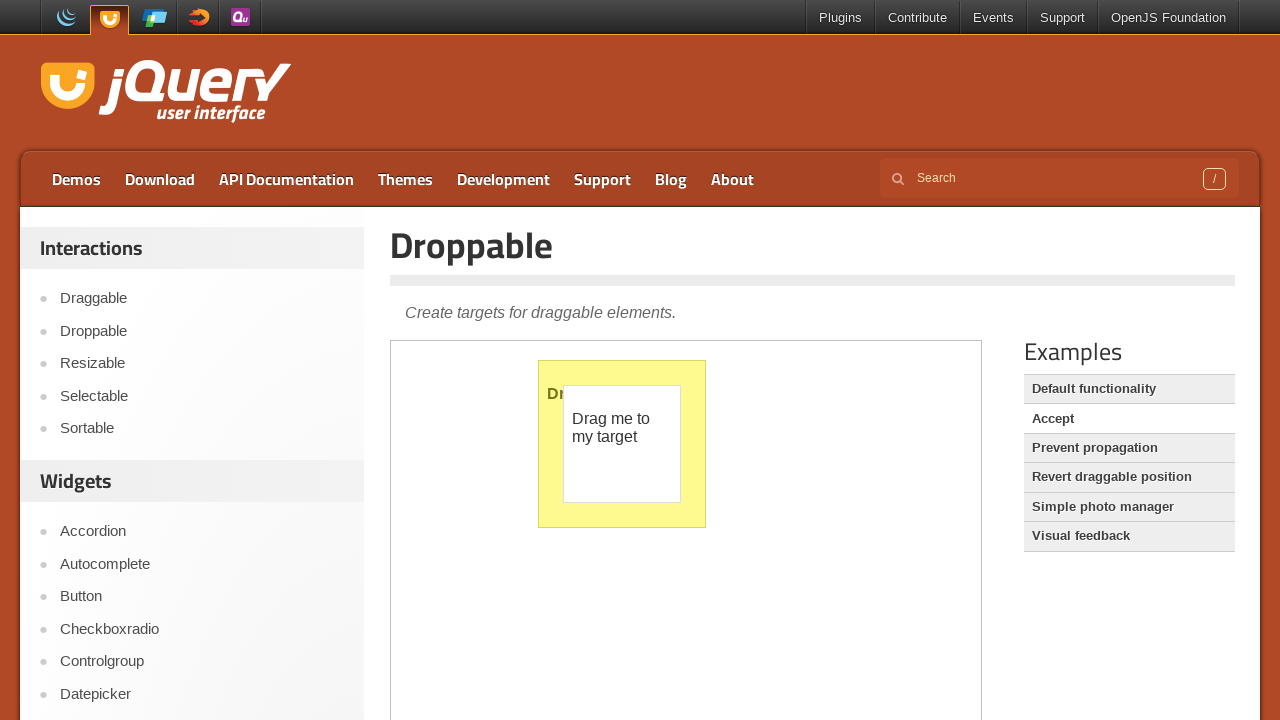

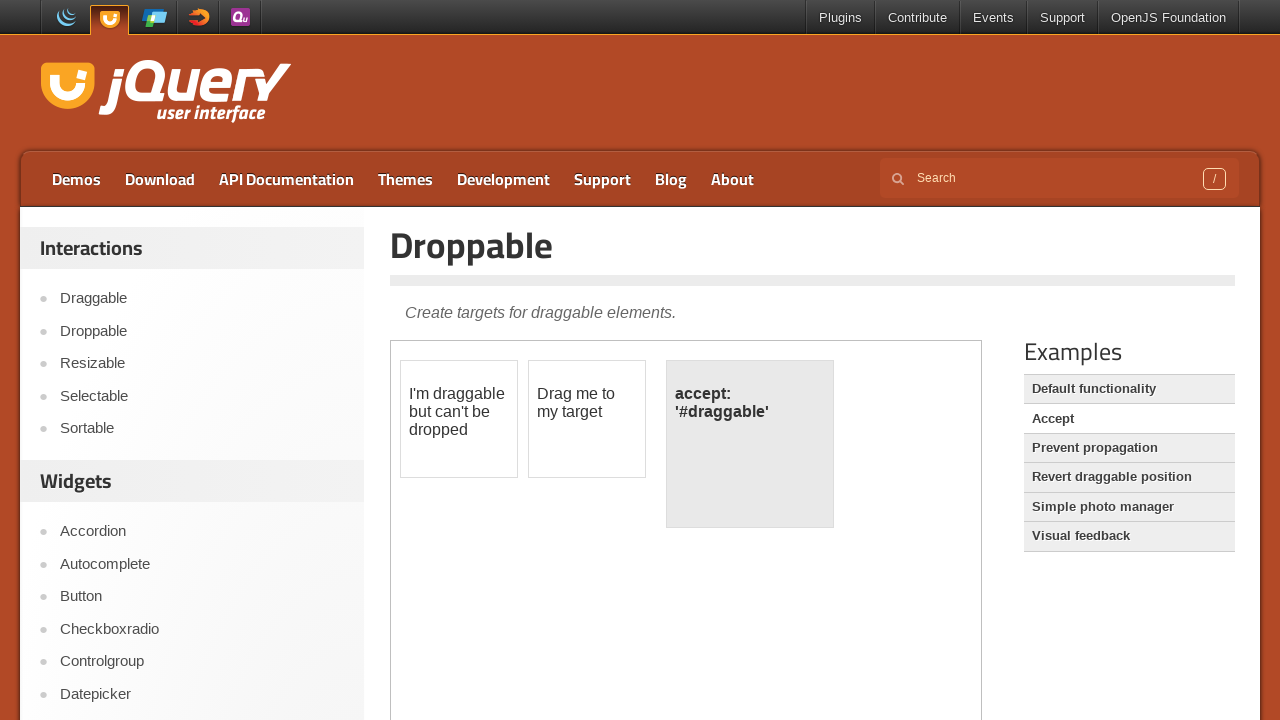